Tests customer login functionality on a banking demo site by selecting a customer from dropdown and verifying the customer name is displayed correctly

Starting URL: https://www.globalsqa.com/angularJs-protractor/BankingProject/#/login

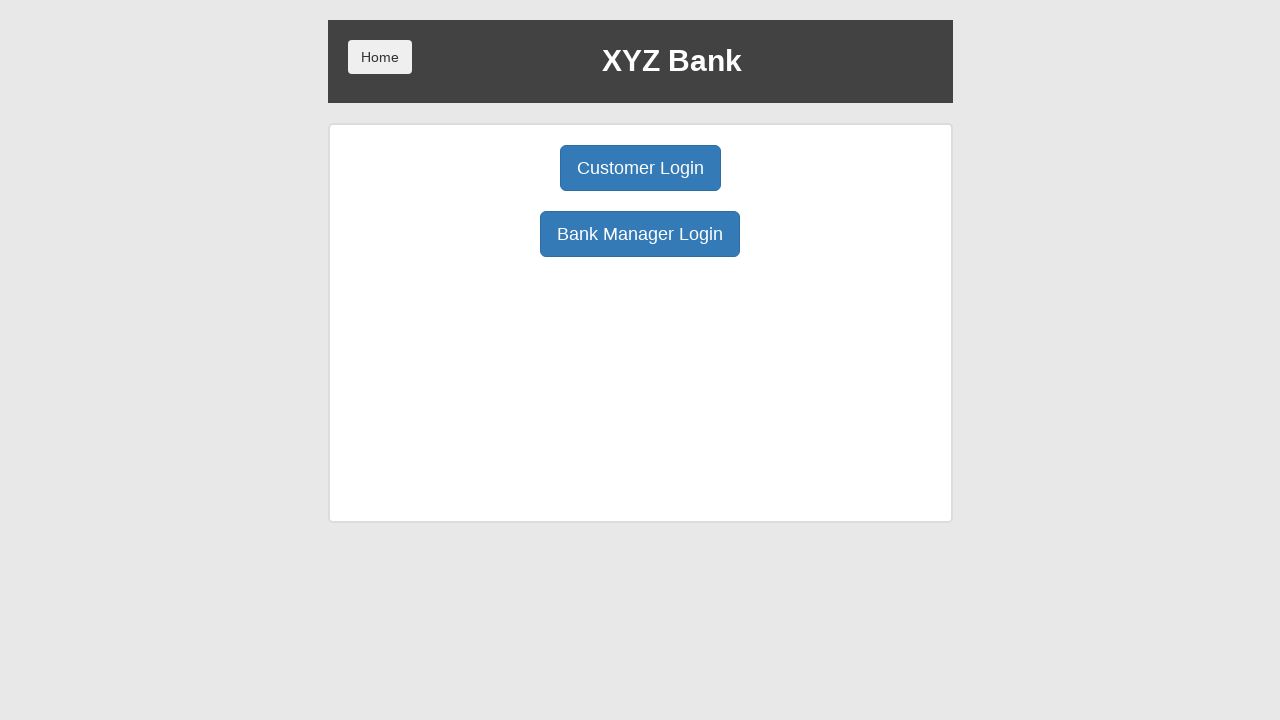

Clicked Customer Login button at (640, 168) on button[ng-click='customer()']
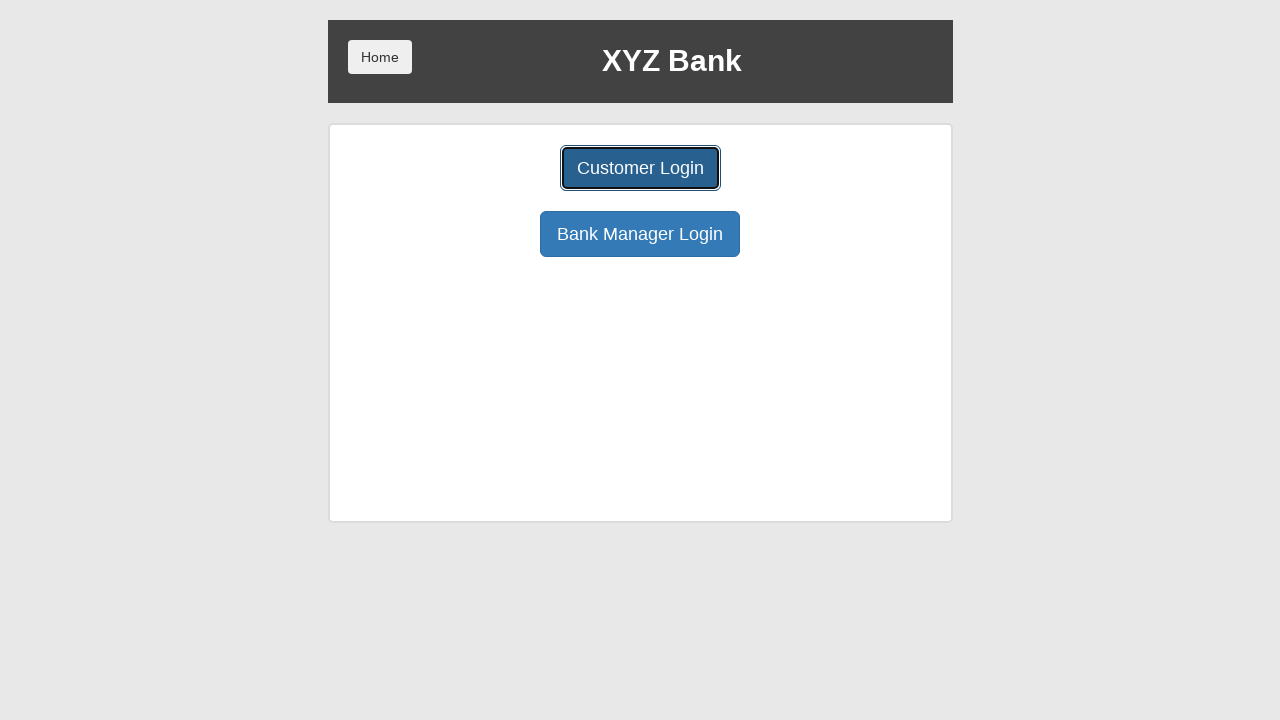

Selected Harry Potter from customer dropdown on #userSelect
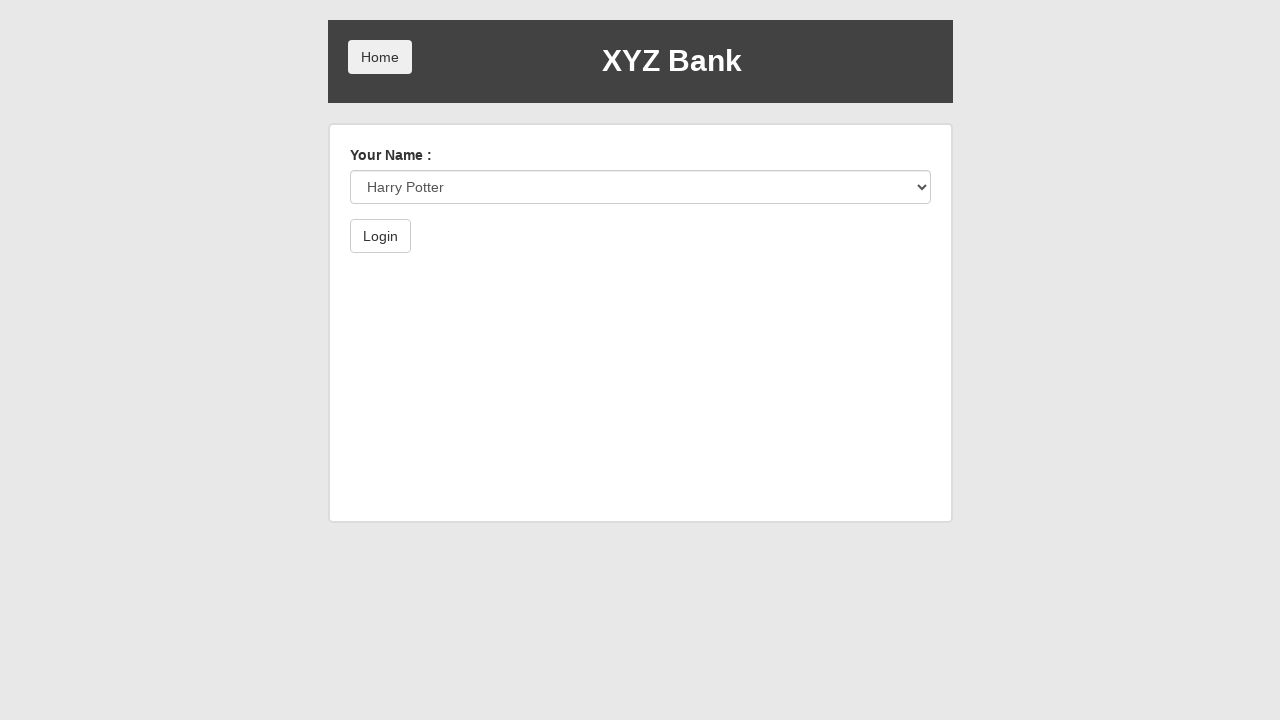

Clicked login submit button at (380, 236) on button[type='submit']
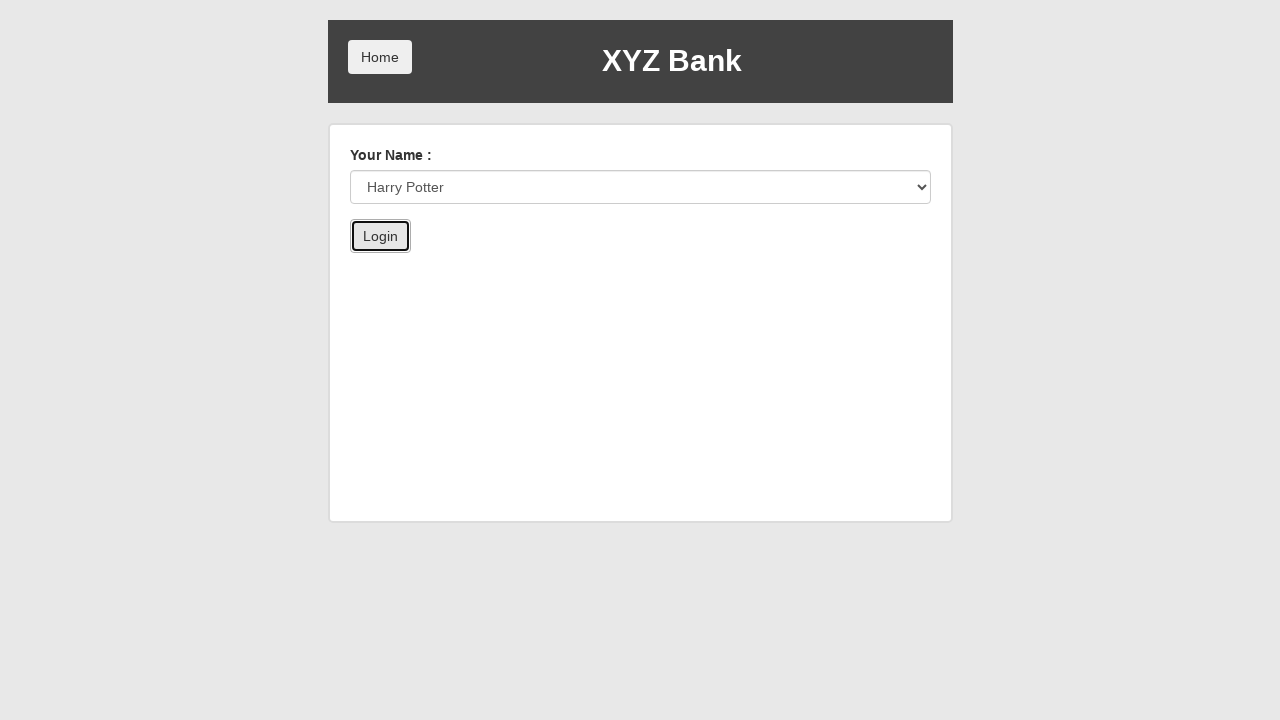

Customer name displayed successfully after login
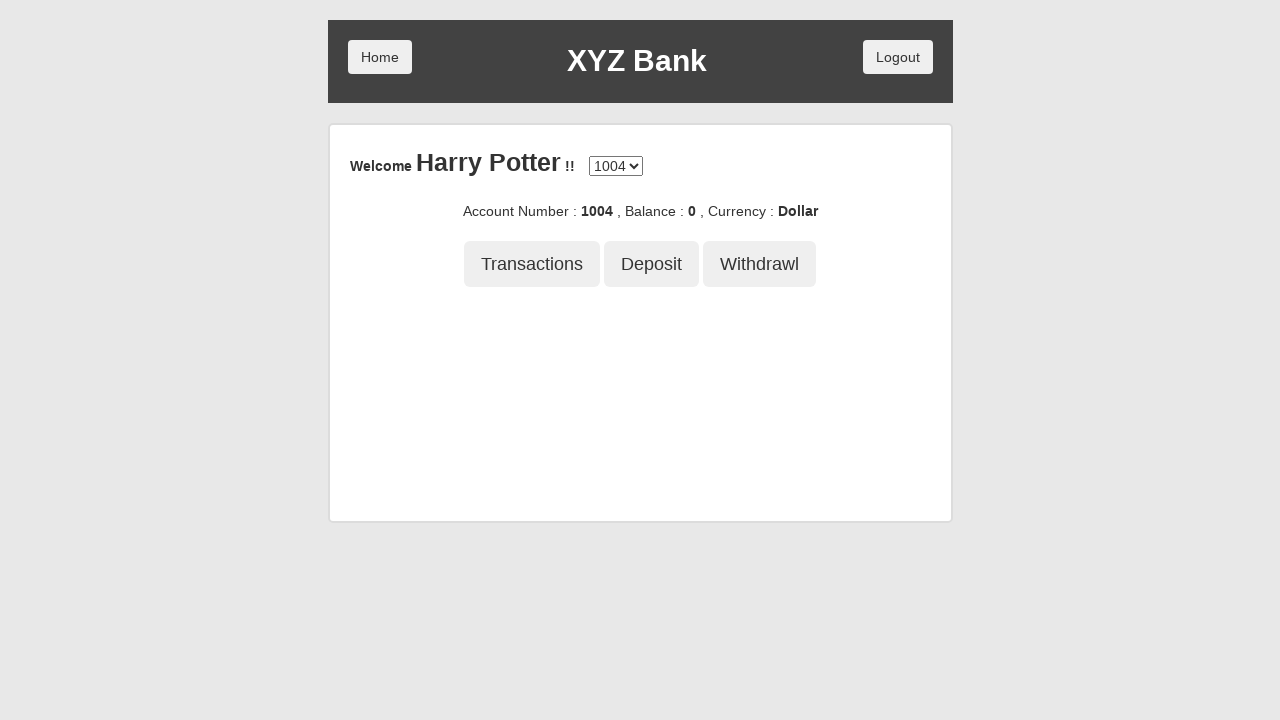

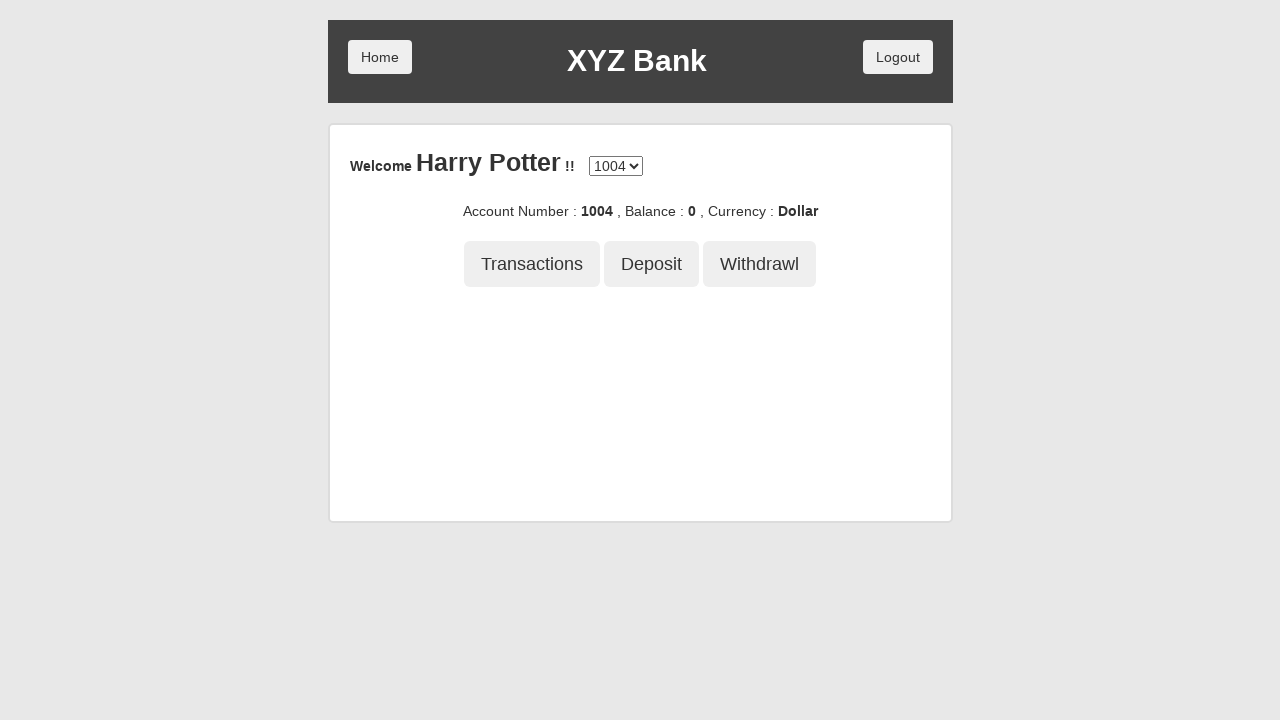